Tests adding a non-existent CEP (postal code) and verifies that an error message is displayed when an invalid CEP is entered.

Starting URL: https://sitetc1kaykywaleskabreno.vercel.app/medico

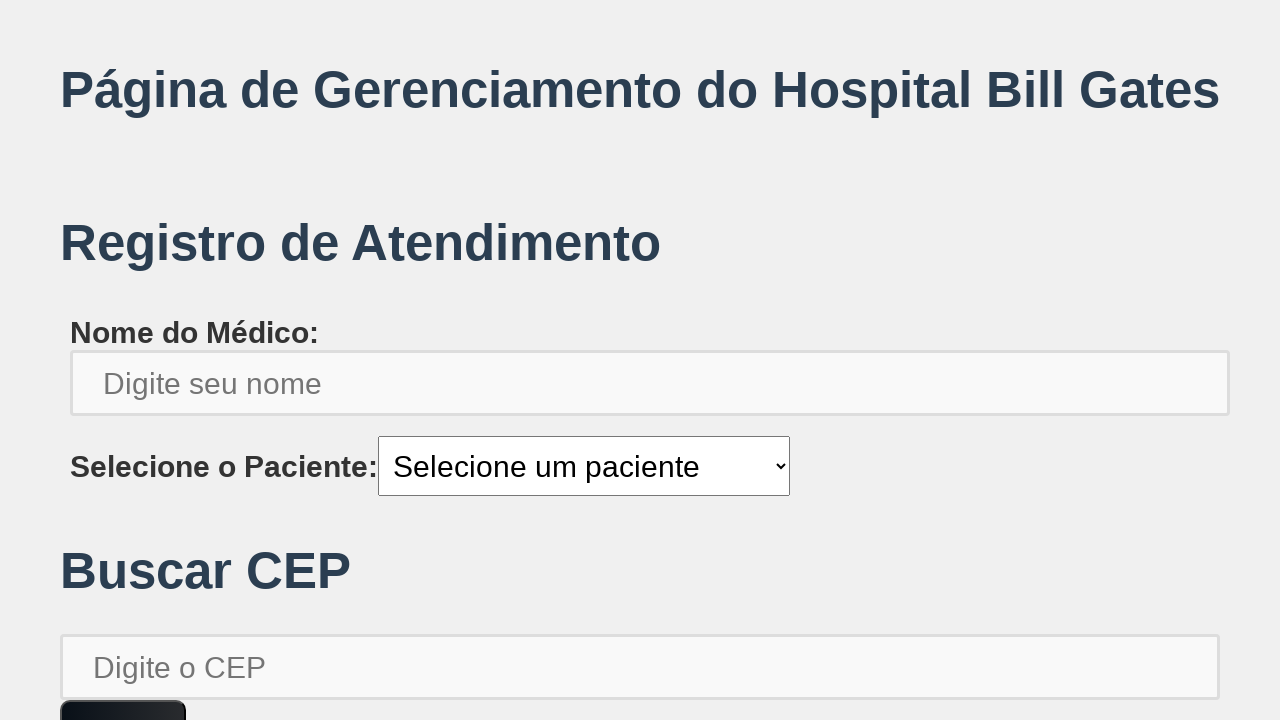

Navigated to physician registration page
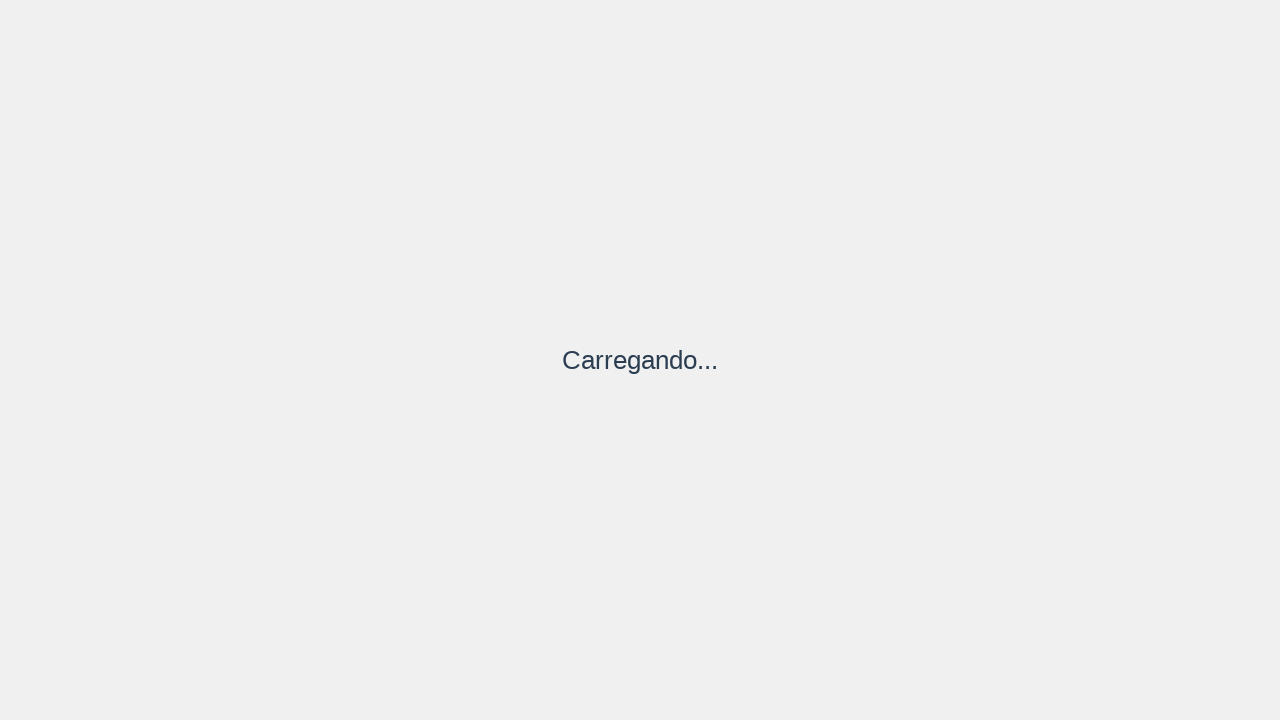

Located CEP input field
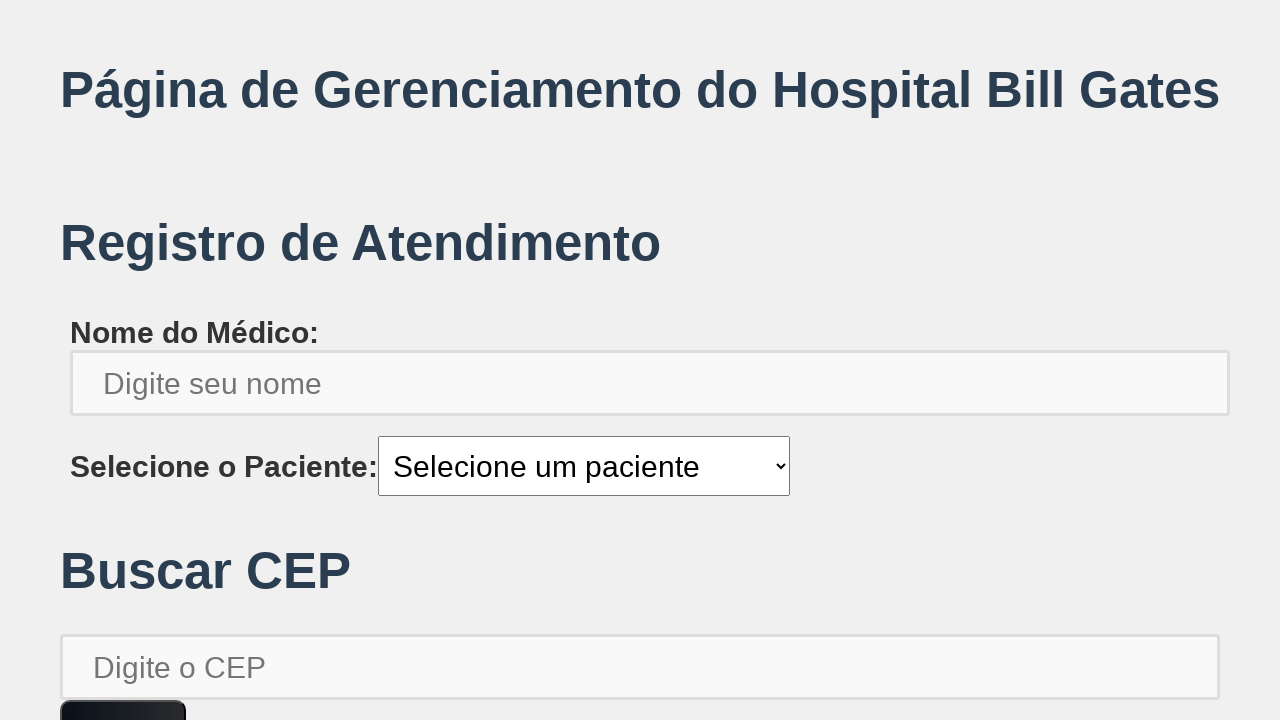

CEP input field became visible
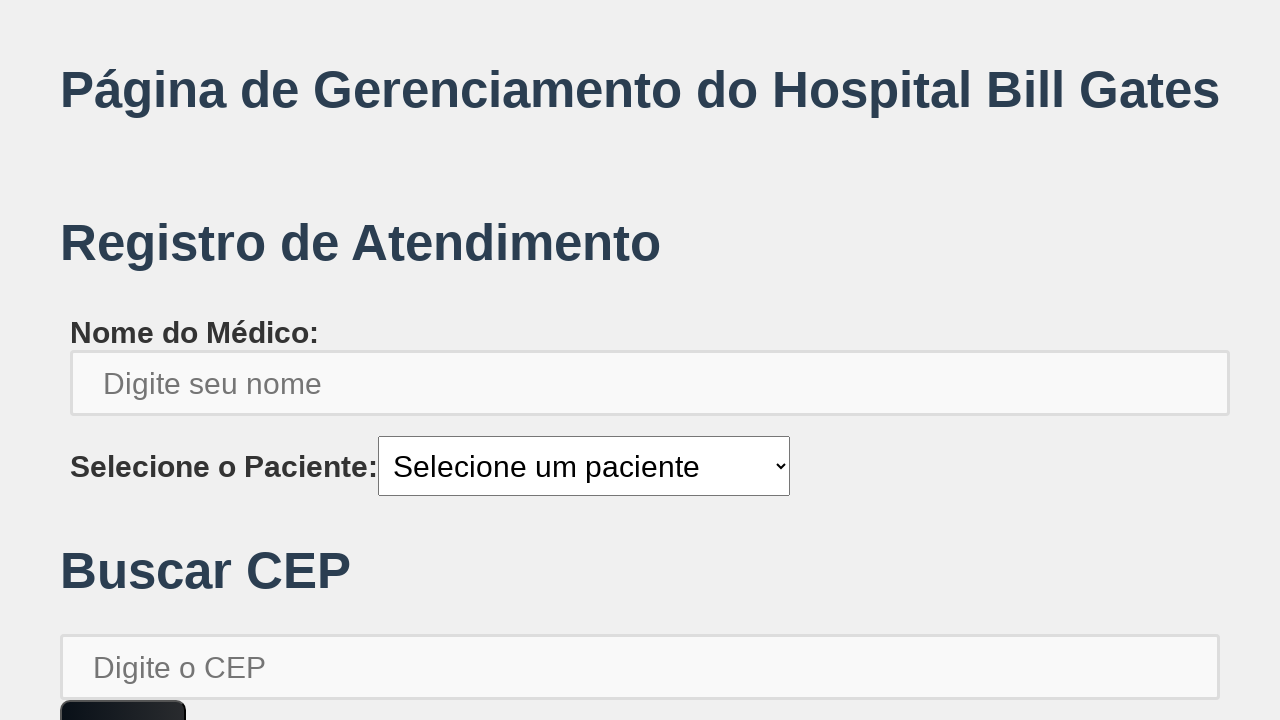

Filled CEP field with non-existent postal code '99999999' on xpath=//*[@id='root']/div/div[3]/input
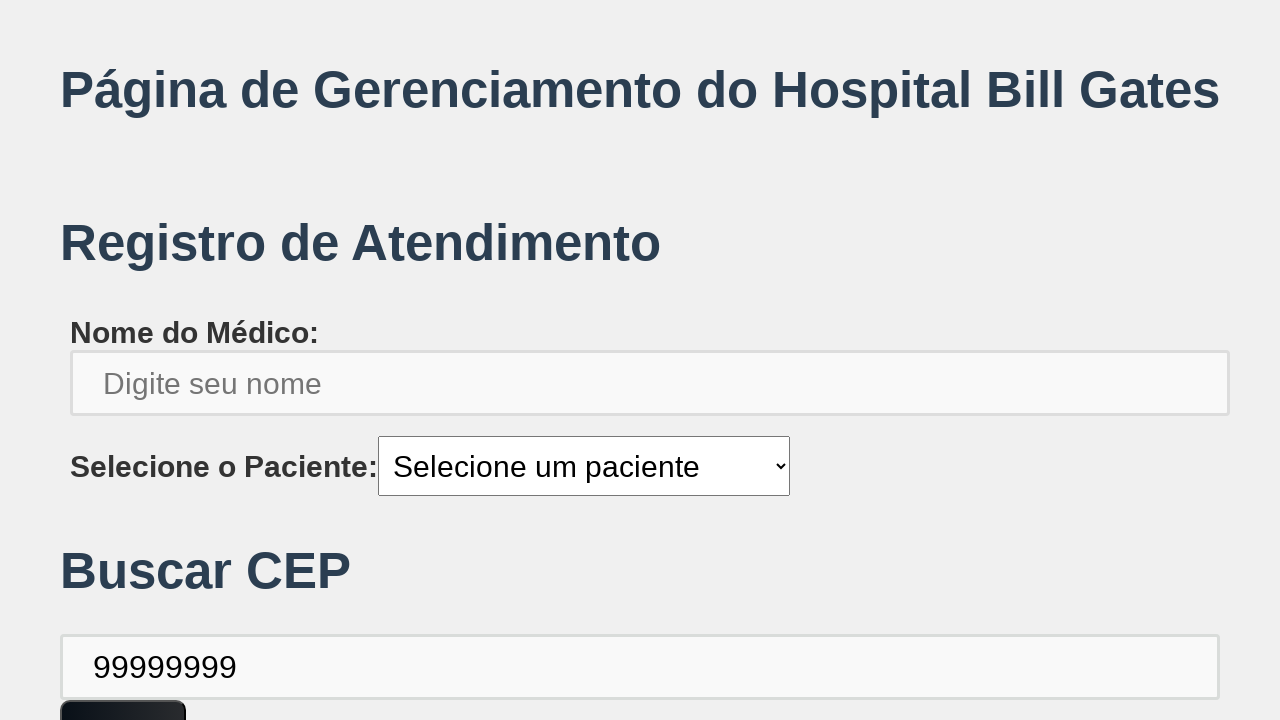

Located confirm button
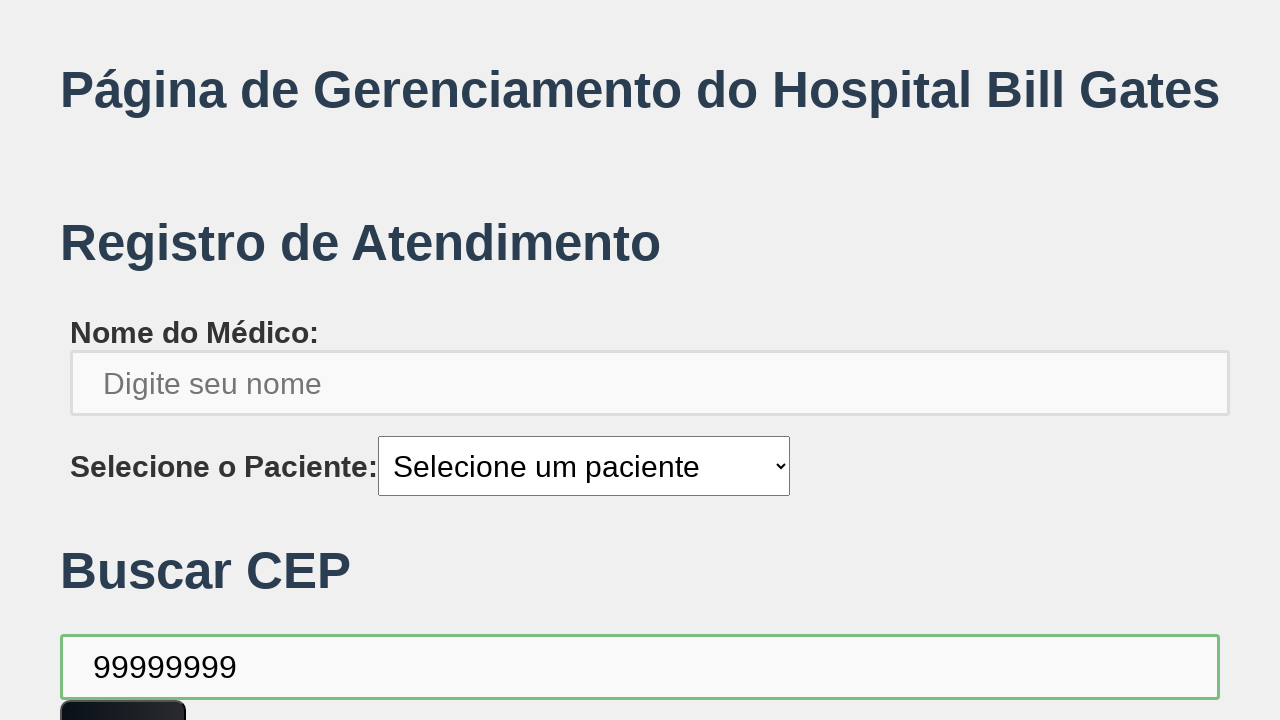

Confirm button became visible
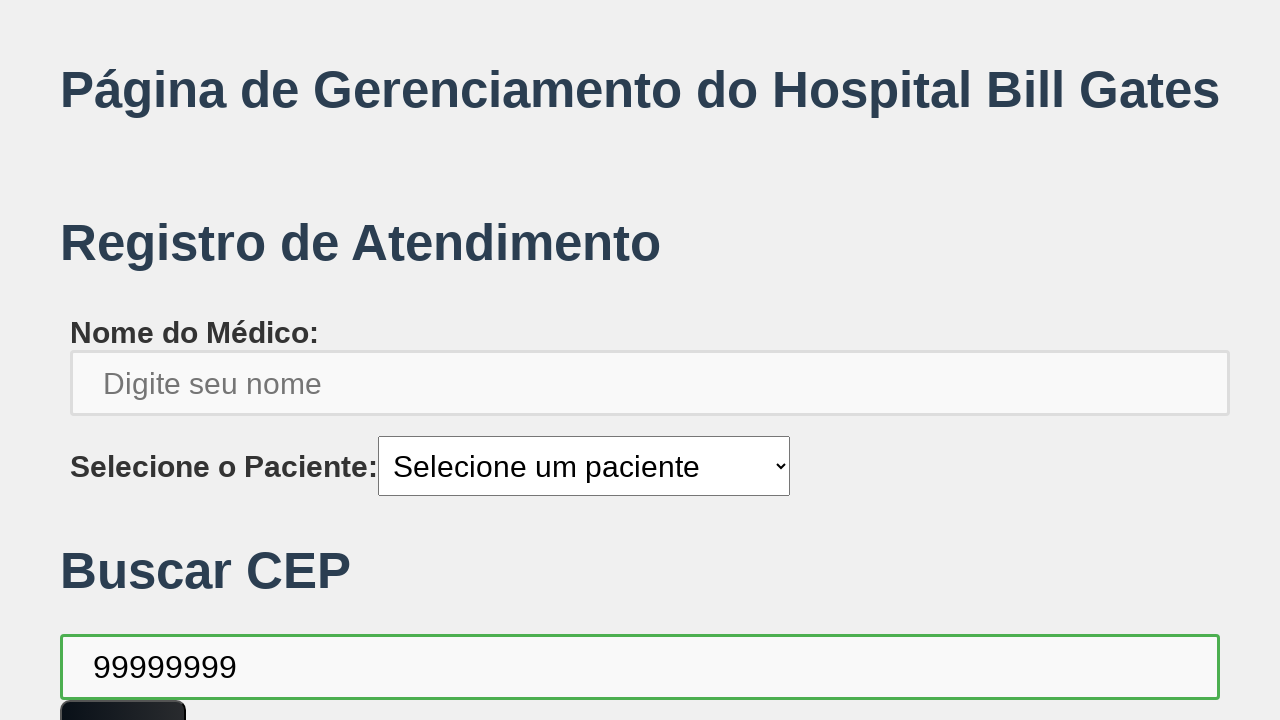

Clicked confirm button to validate CEP at (123, 692) on xpath=//*[@id='root']/div/div[3]/button
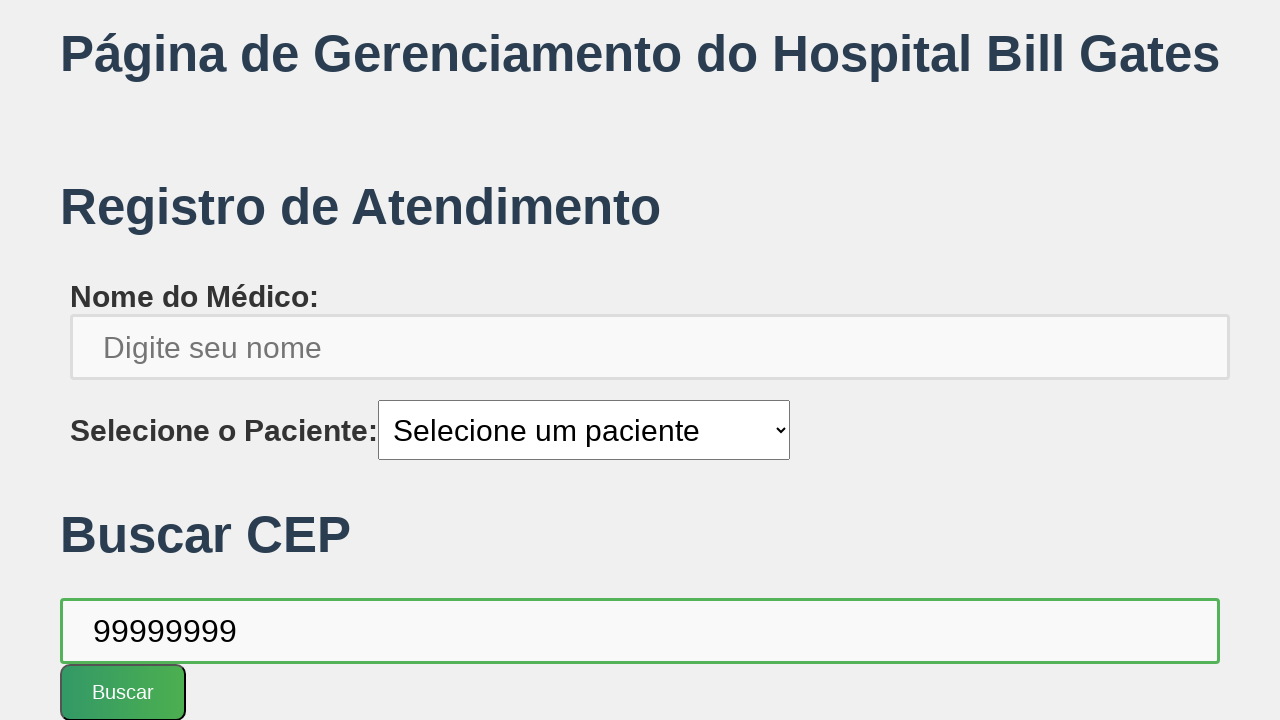

Located error message element
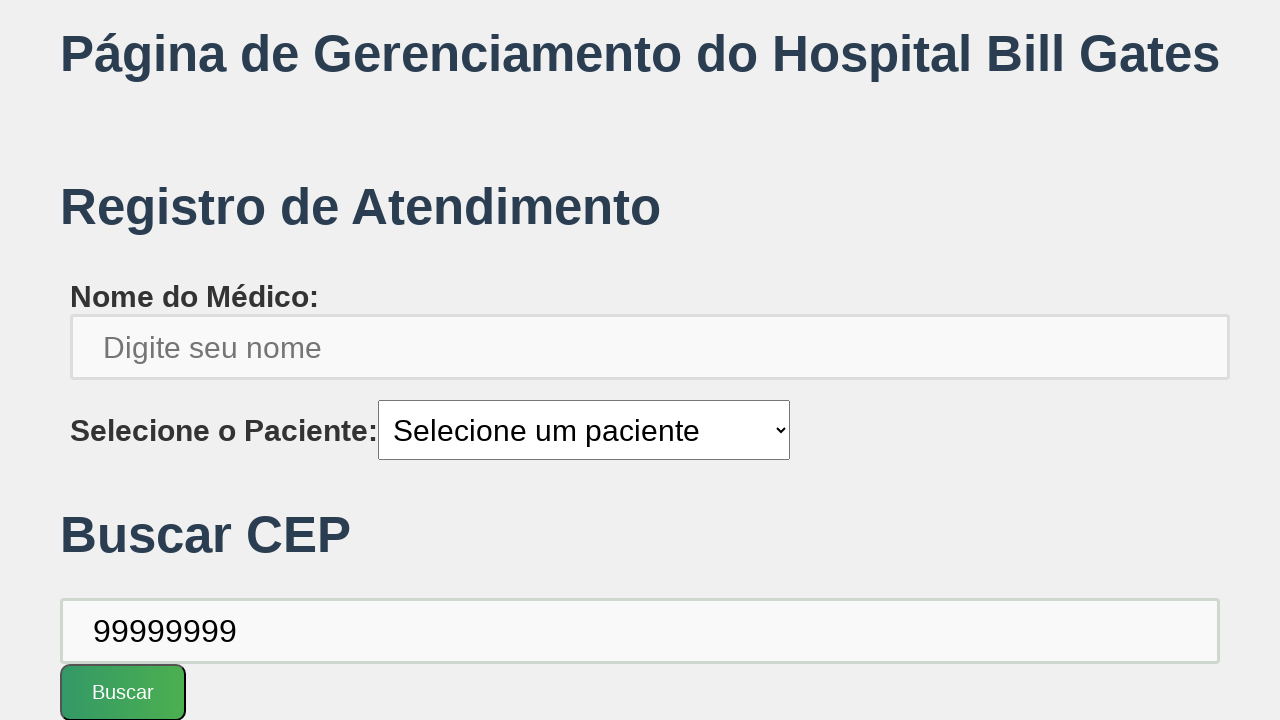

Error message appeared confirming invalid CEP was rejected
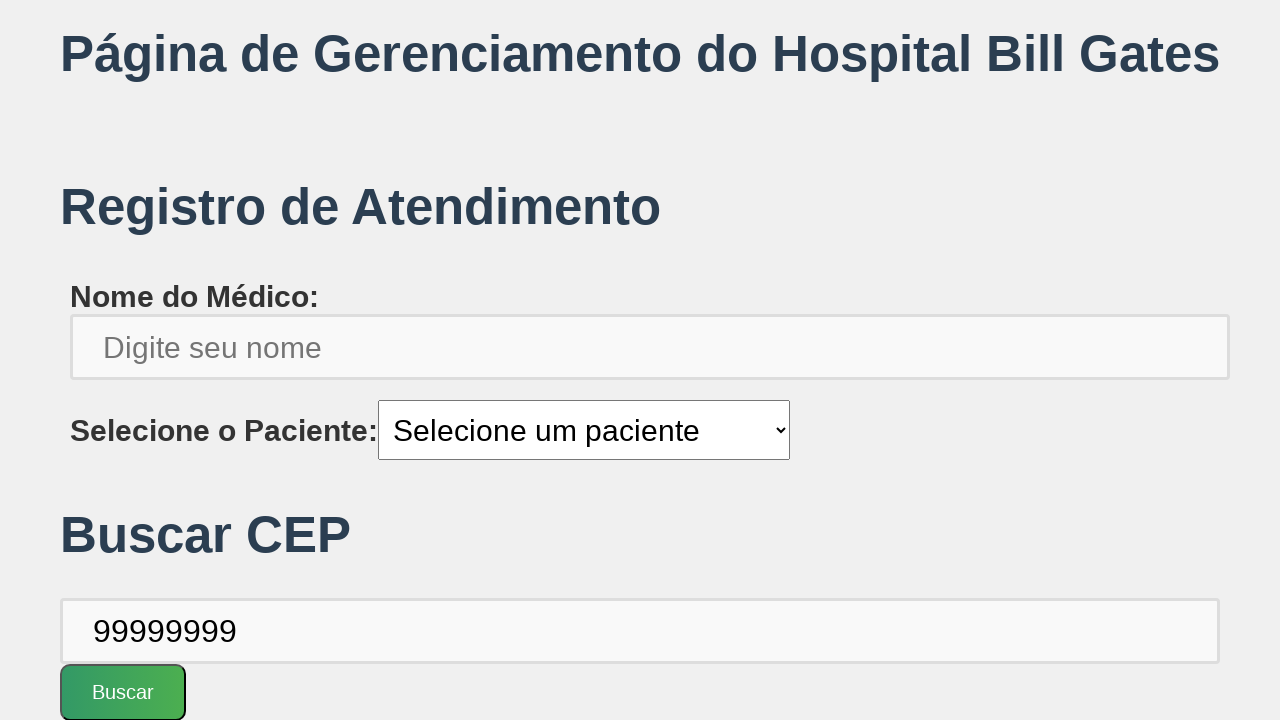

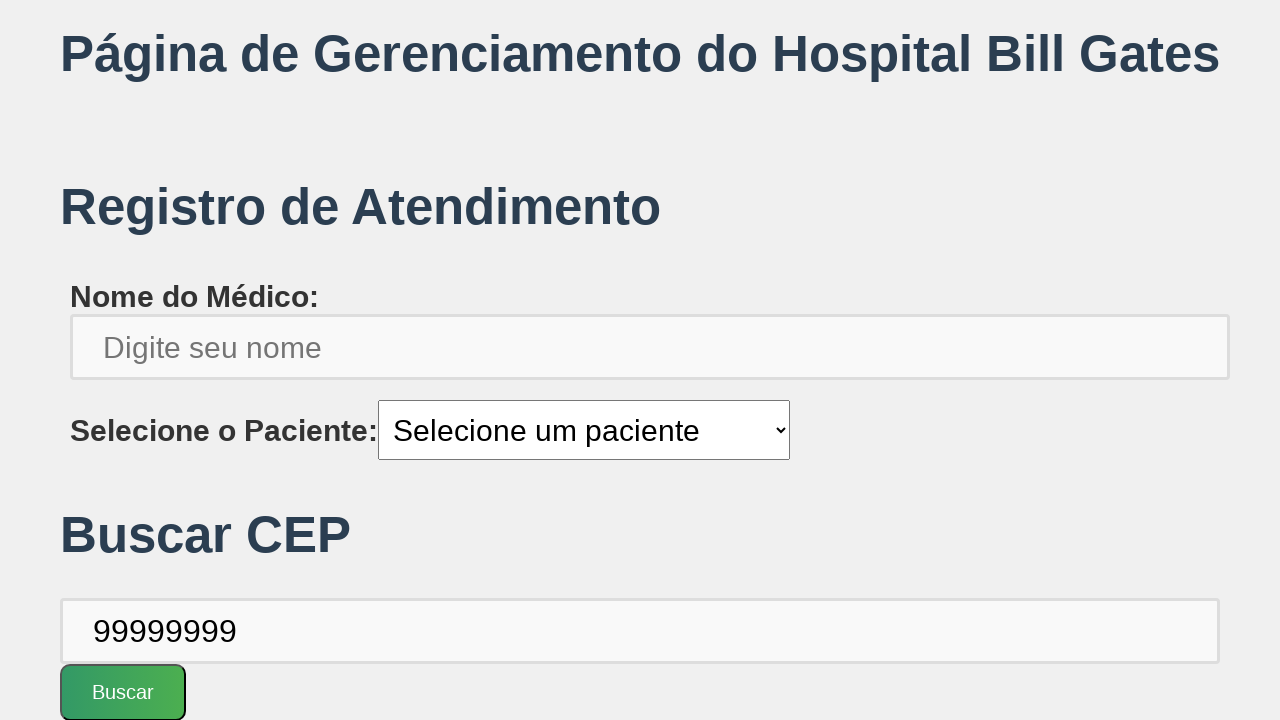